Navigates to KMPlayer site, handles marketing popup if present, then navigates to 64-bit version page via hover menu

Starting URL: https://www.kmplayer.com/home

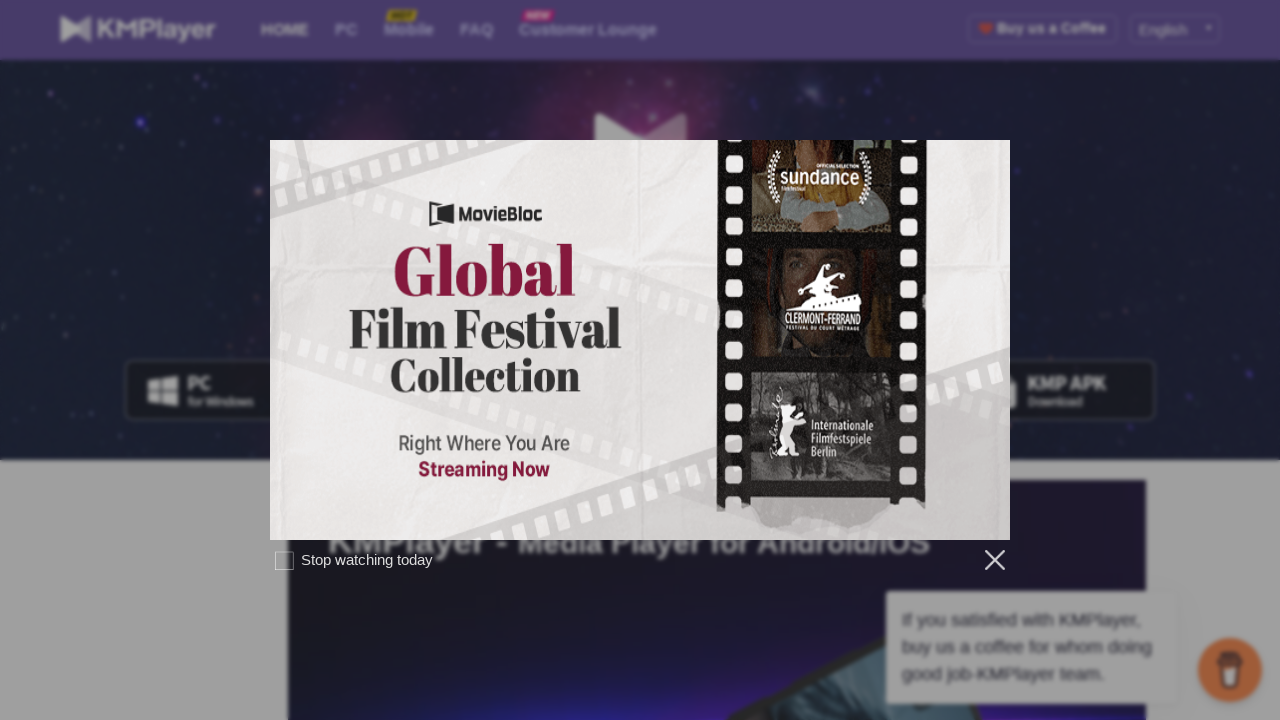

Closed marketing popup at (985, 560) on div.pop-container div.close
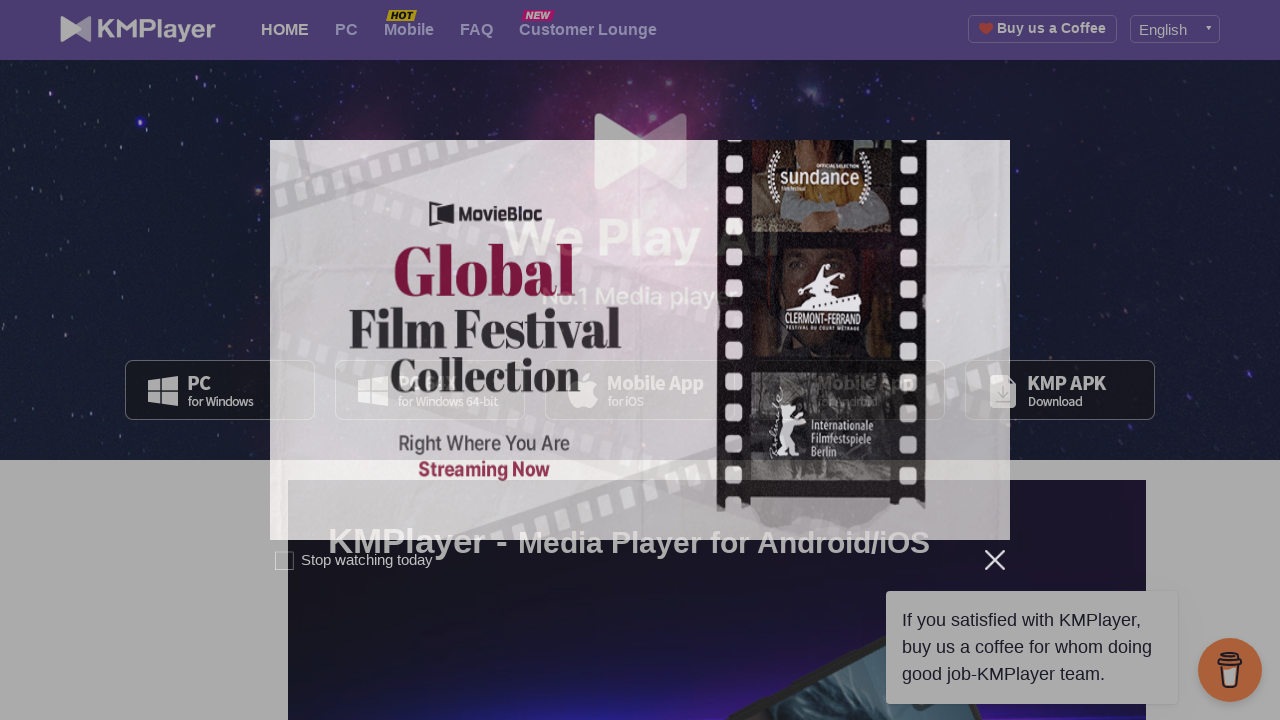

Waited 3 seconds for popup animation to complete
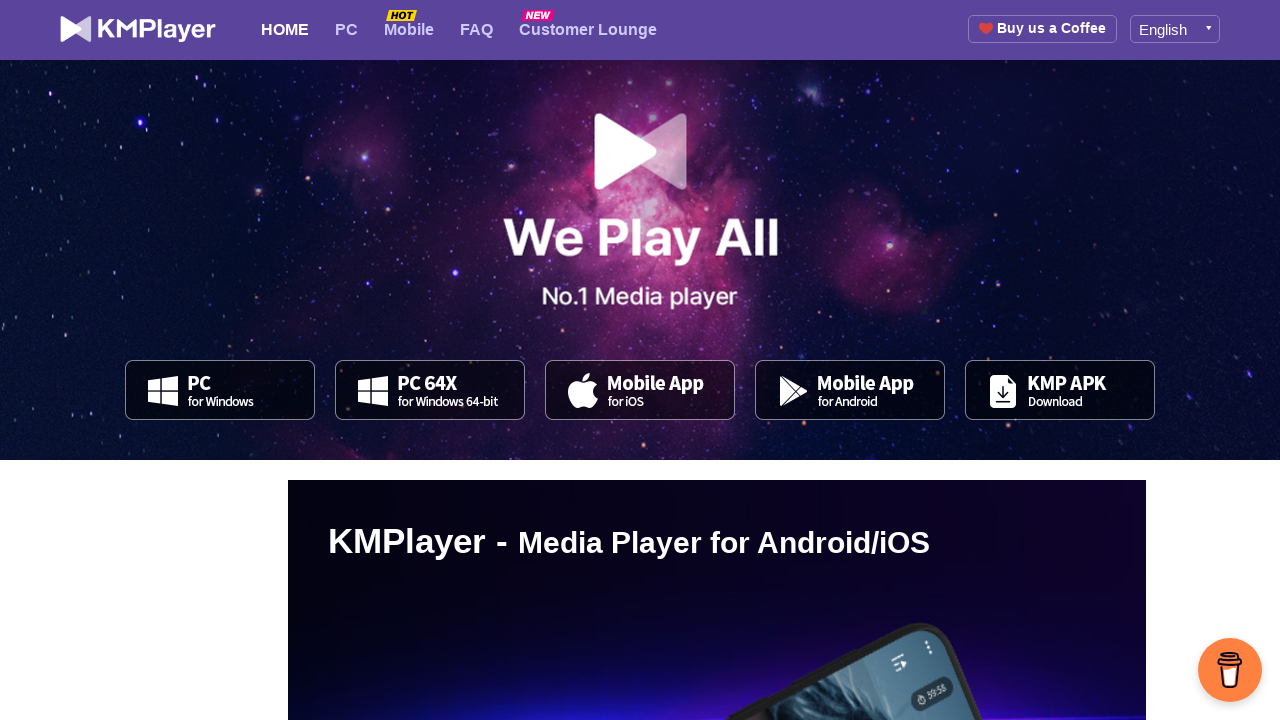

Hovered over 64-bit menu item to reveal submenu at (346, 30) on nav.gnb_wrap li.pc.pc64x
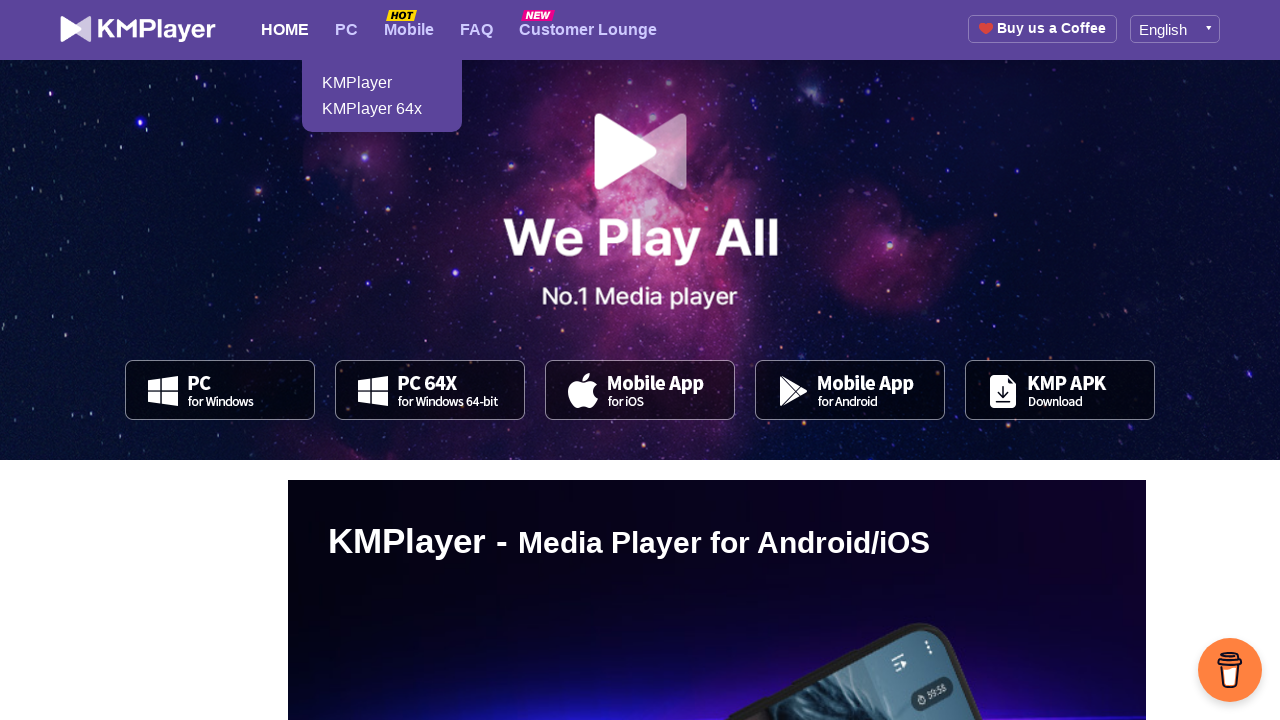

Clicked on 64-bit version link in submenu at (382, 109) on div.gm_sub ul.pc li.pc64x
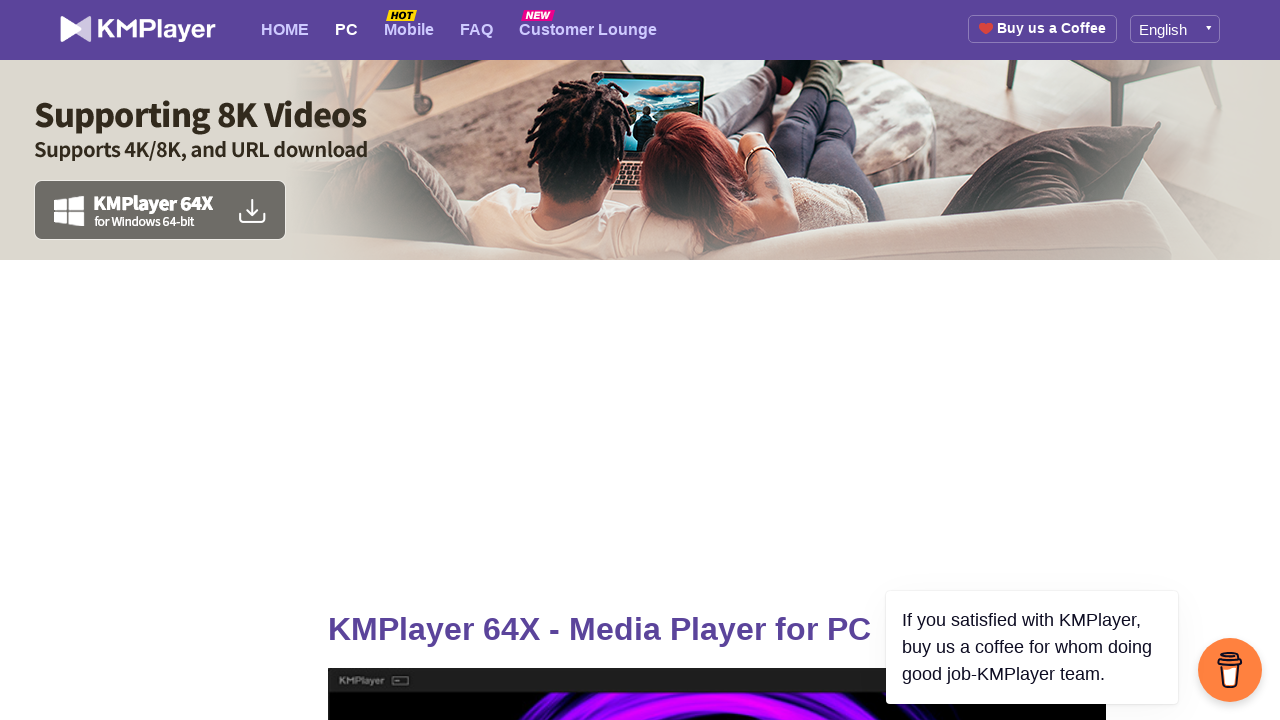

Verified navigation to KMPlayer 64X page with correct heading
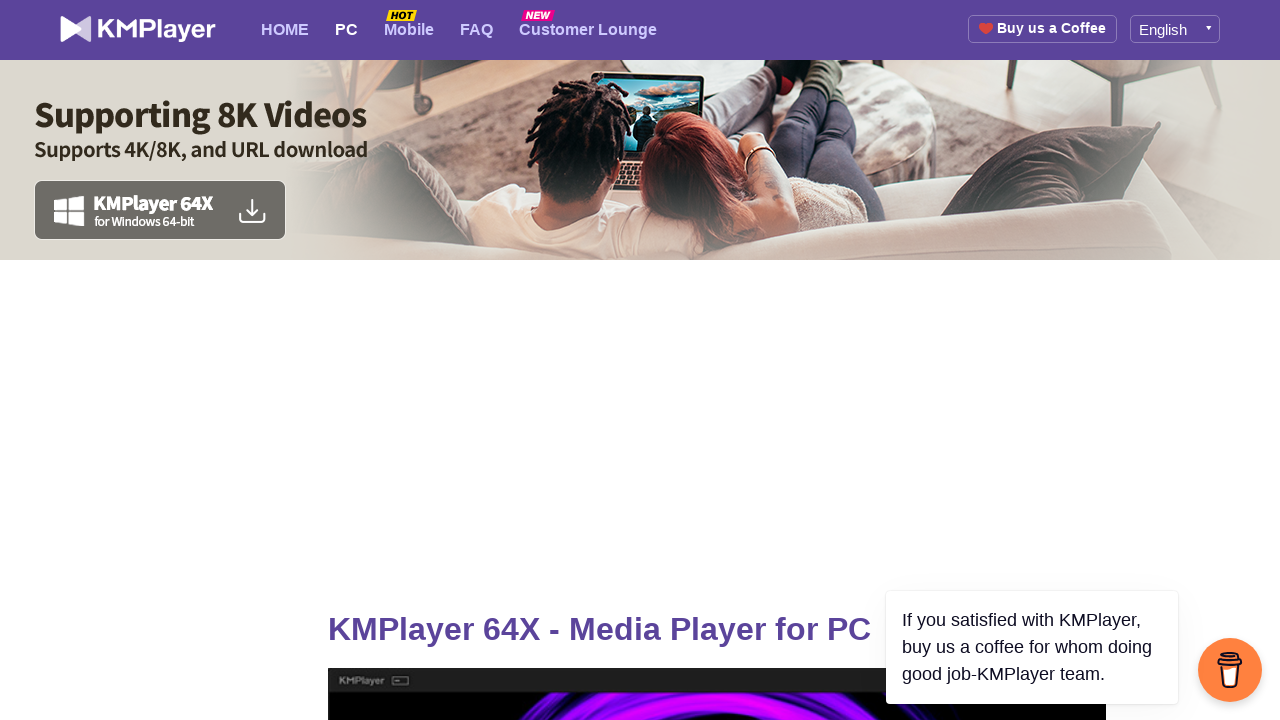

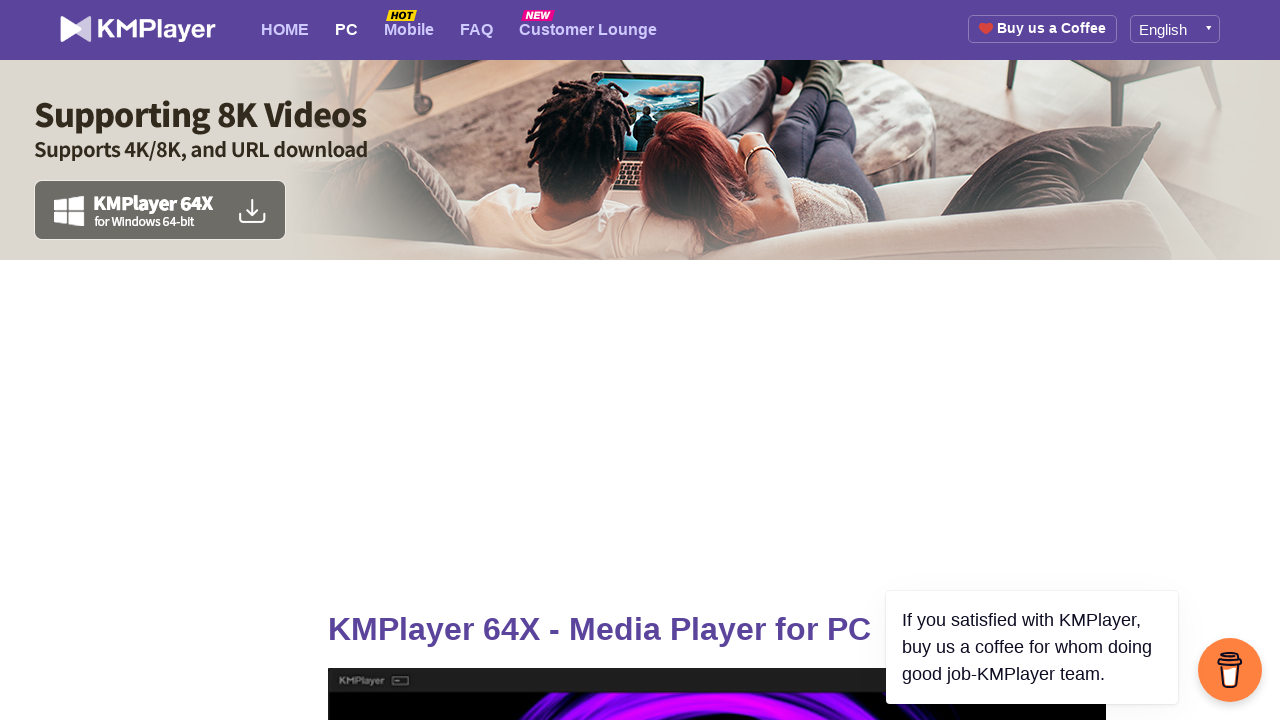